Tests dropdown selection by iterating through option elements, clicking on "Option 1", and verifying it was selected.

Starting URL: https://the-internet.herokuapp.com/dropdown

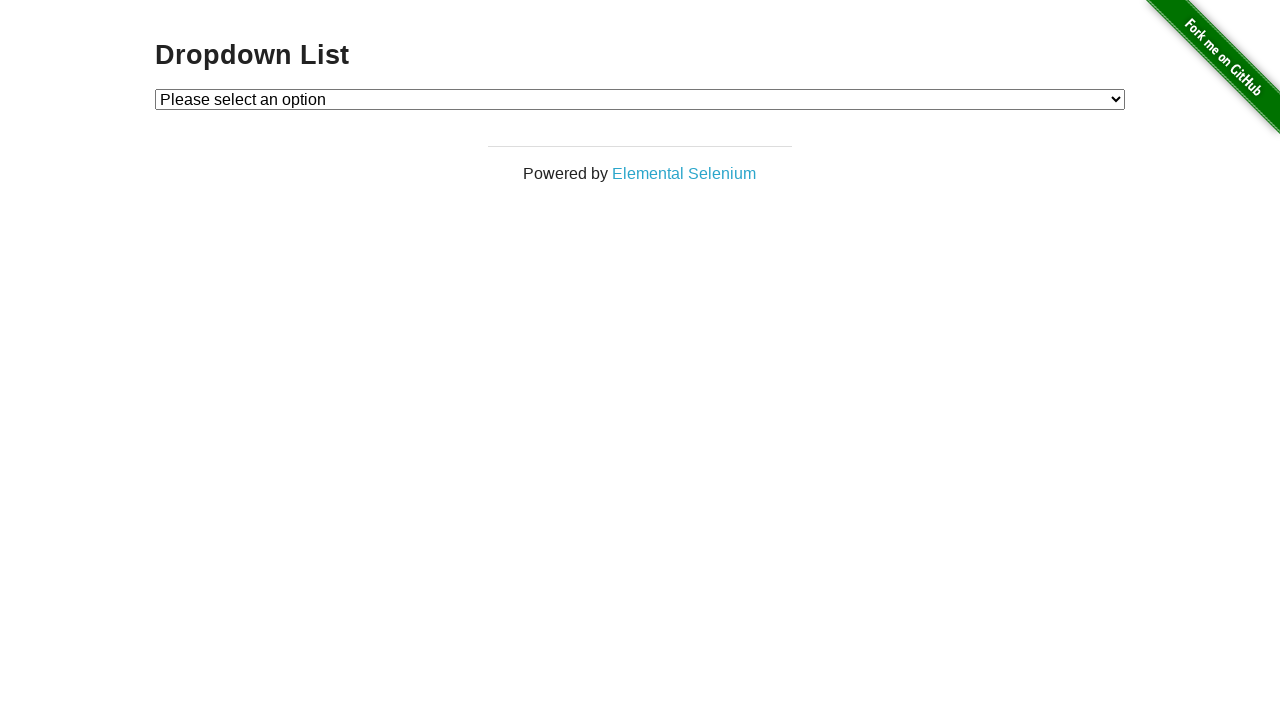

Located the dropdown element
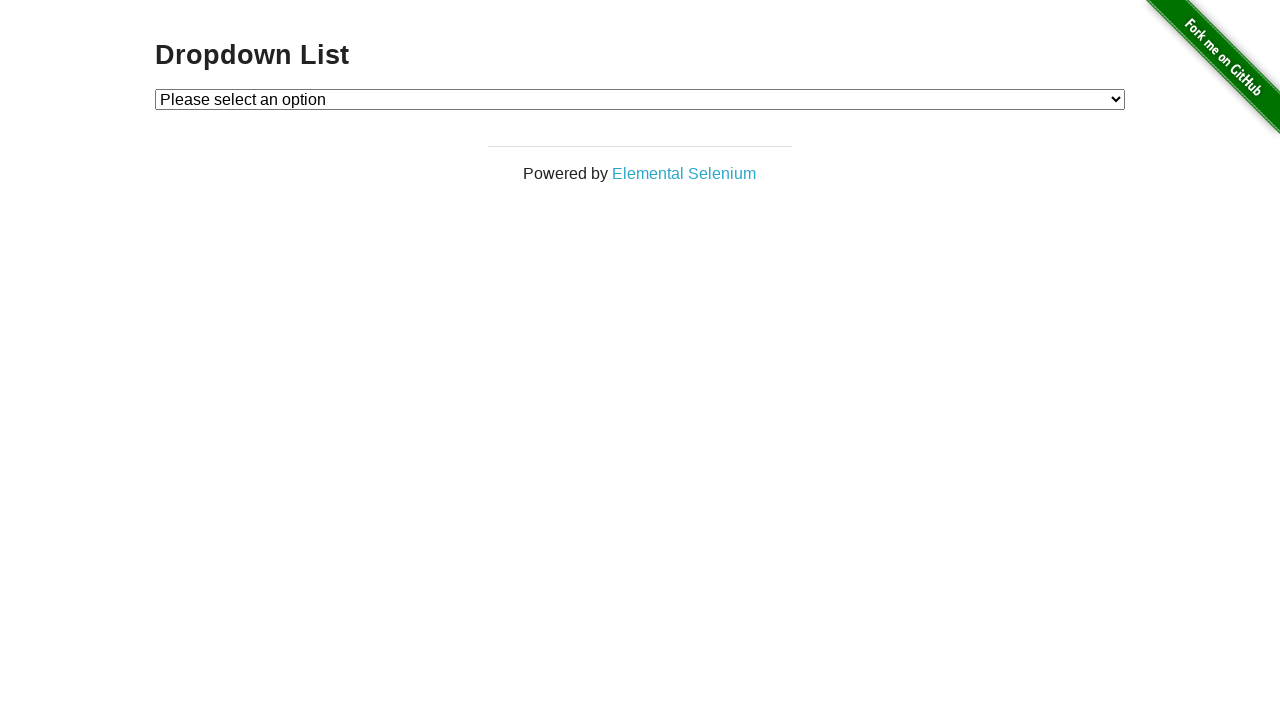

Selected 'Option 1' from the dropdown on #dropdown
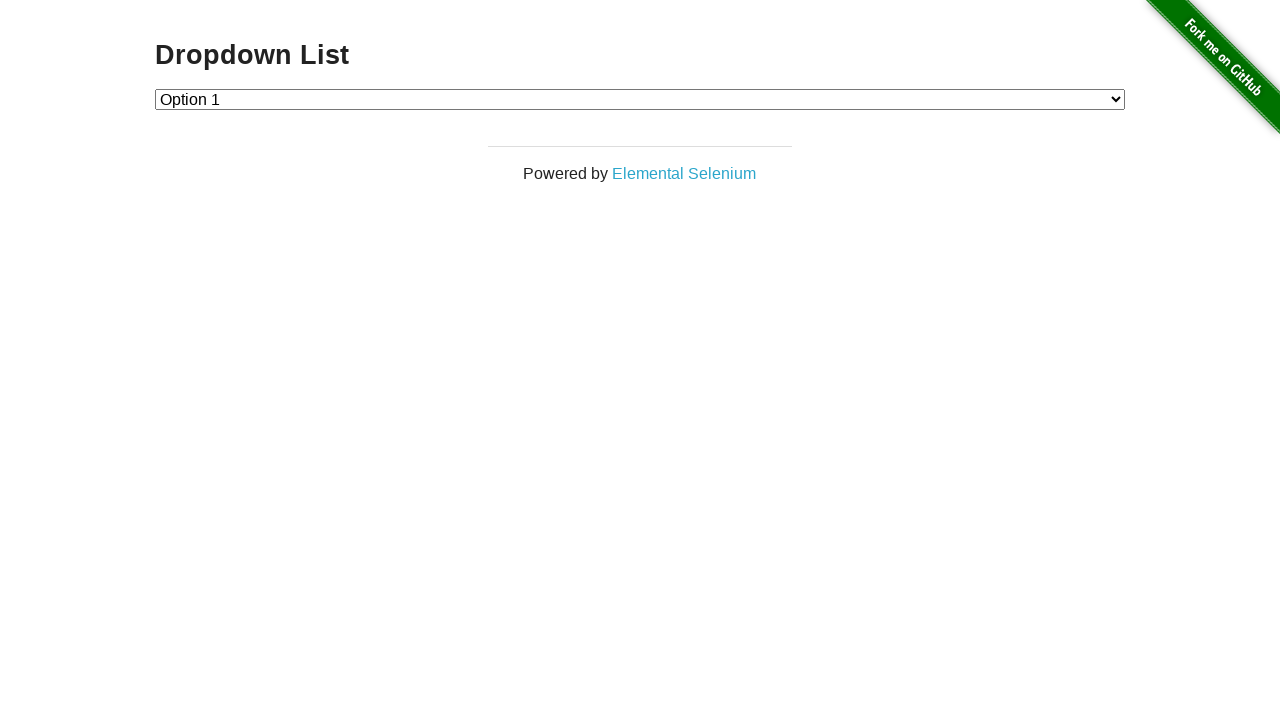

Retrieved the selected option value from dropdown
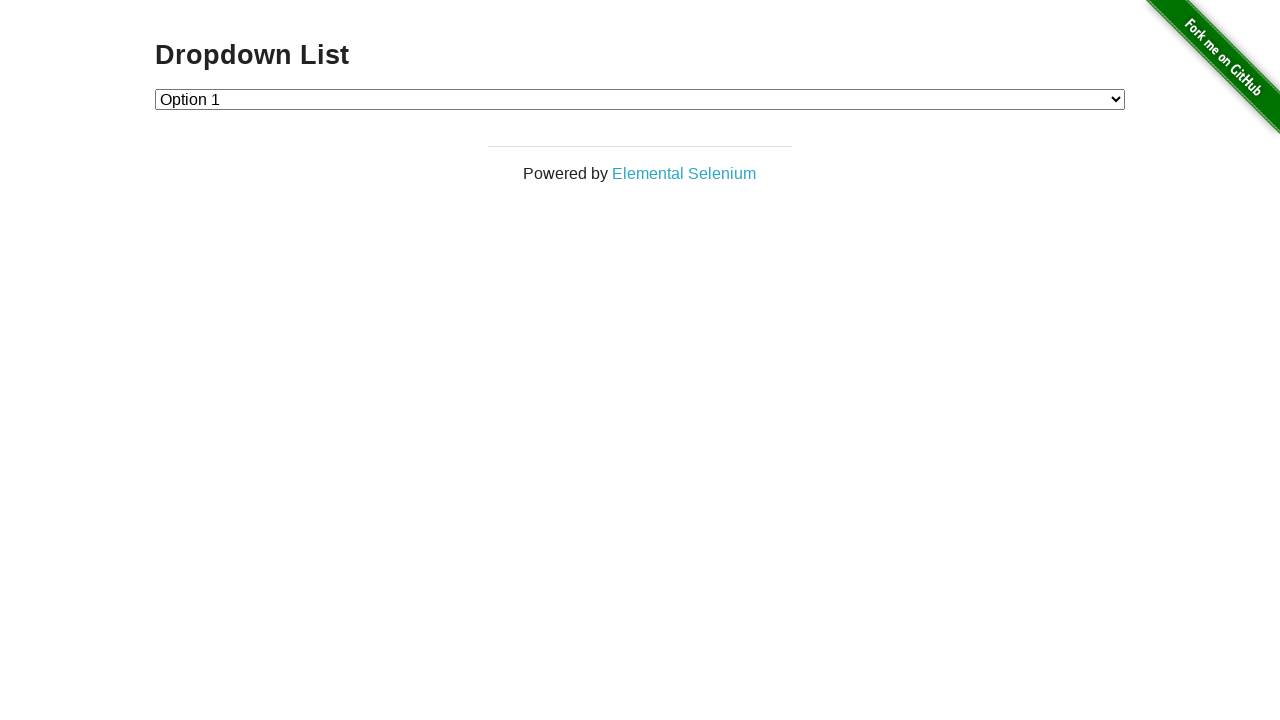

Verified that the selected option value is '1' (Option 1)
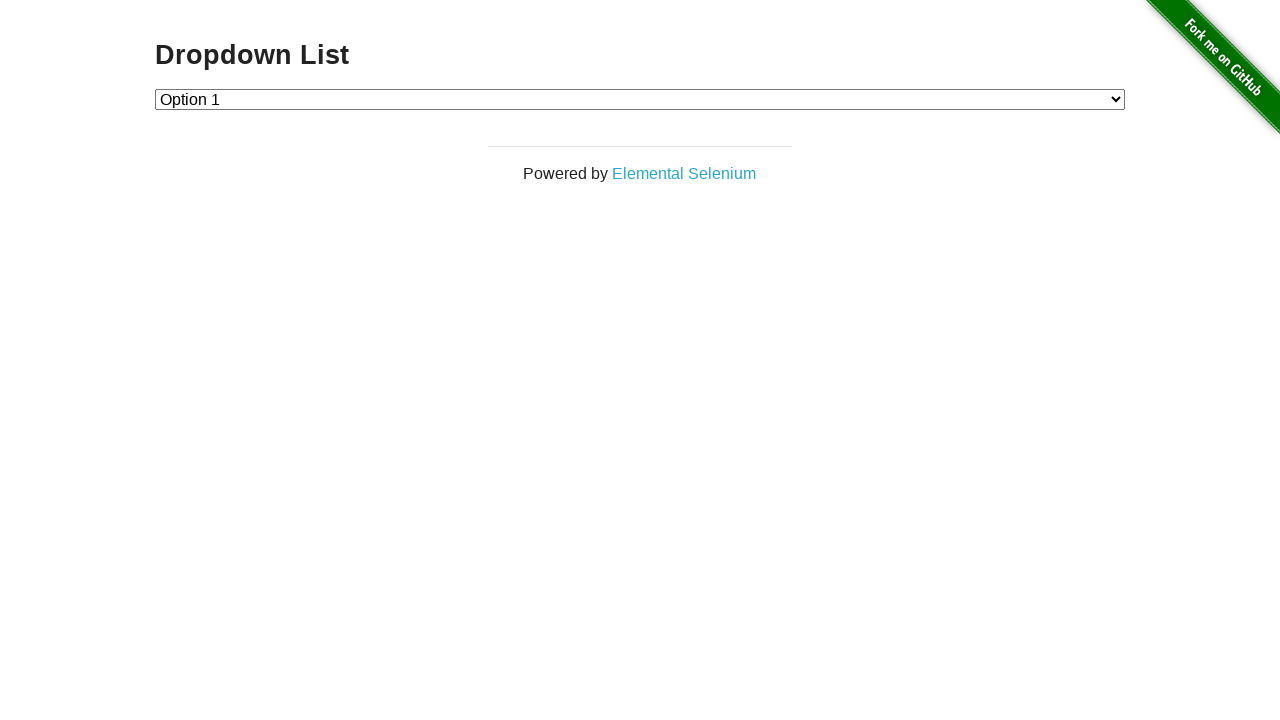

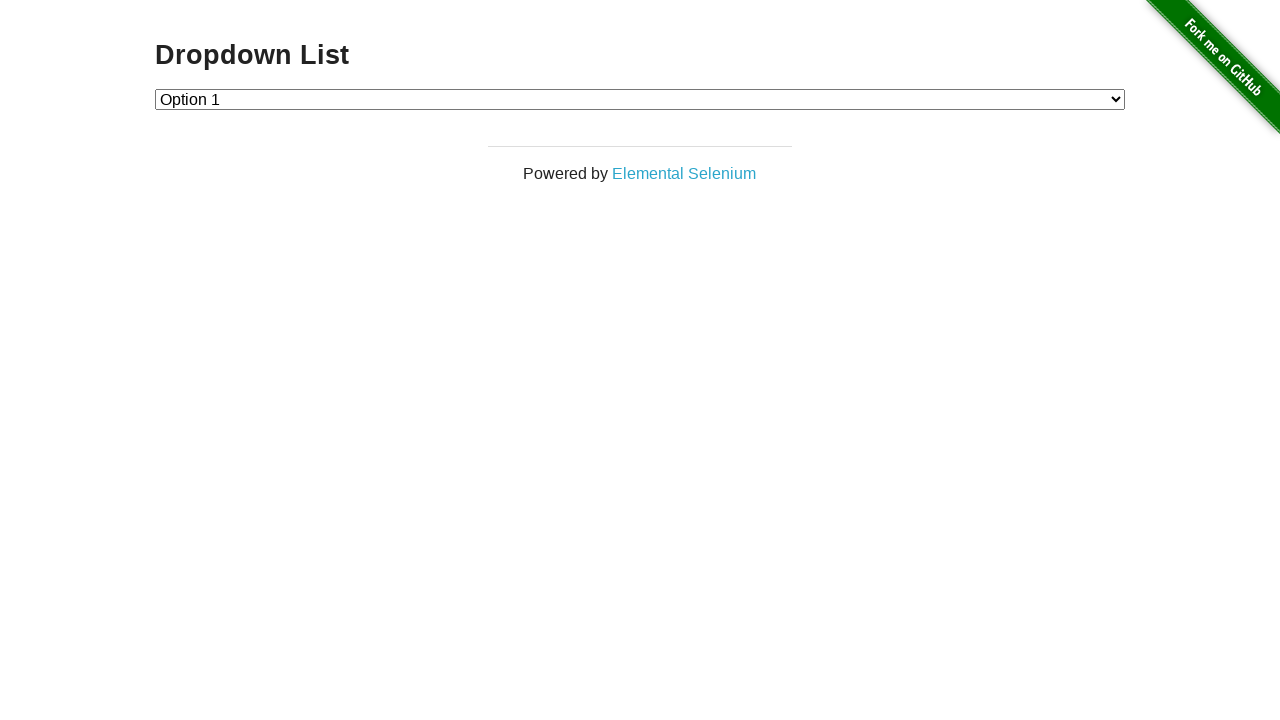